Tests basic web page navigation by clicking on "NormalWeb" element and verifying the page title displays "Normal load website"

Starting URL: https://curso.testautomation.es

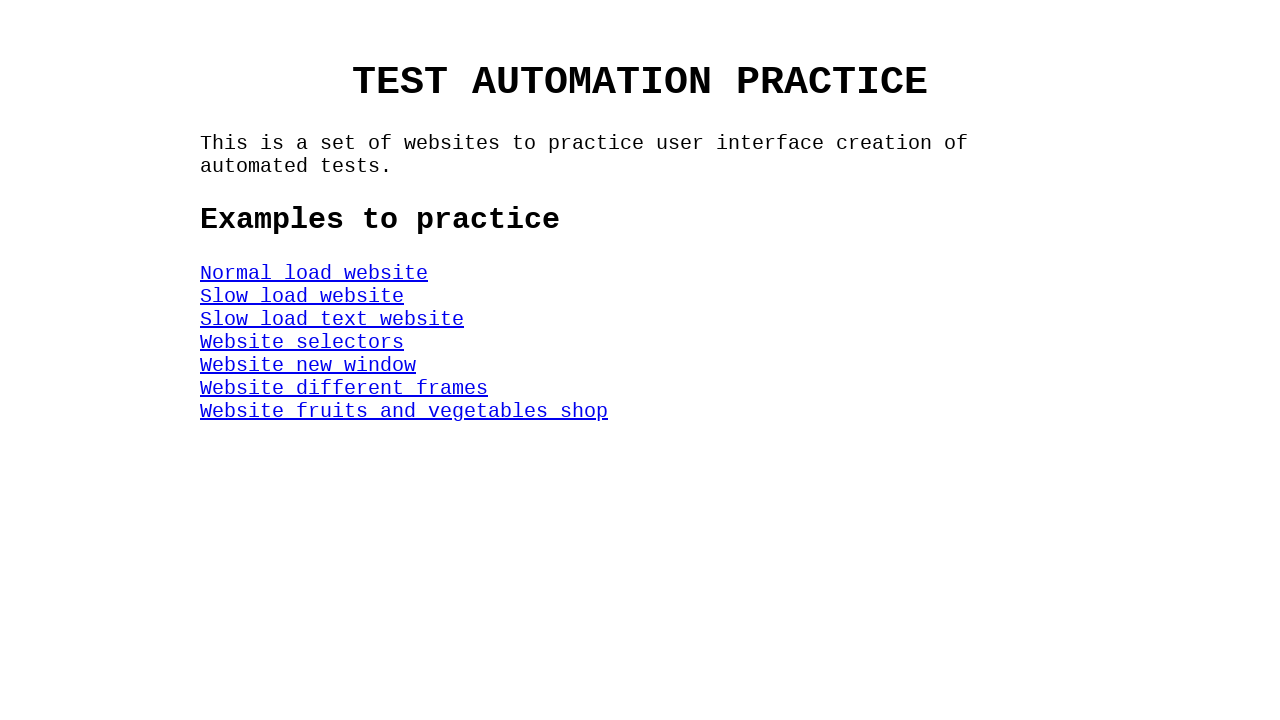

Clicked on 'NormalWeb' element to navigate at (314, 273) on #NormalWeb
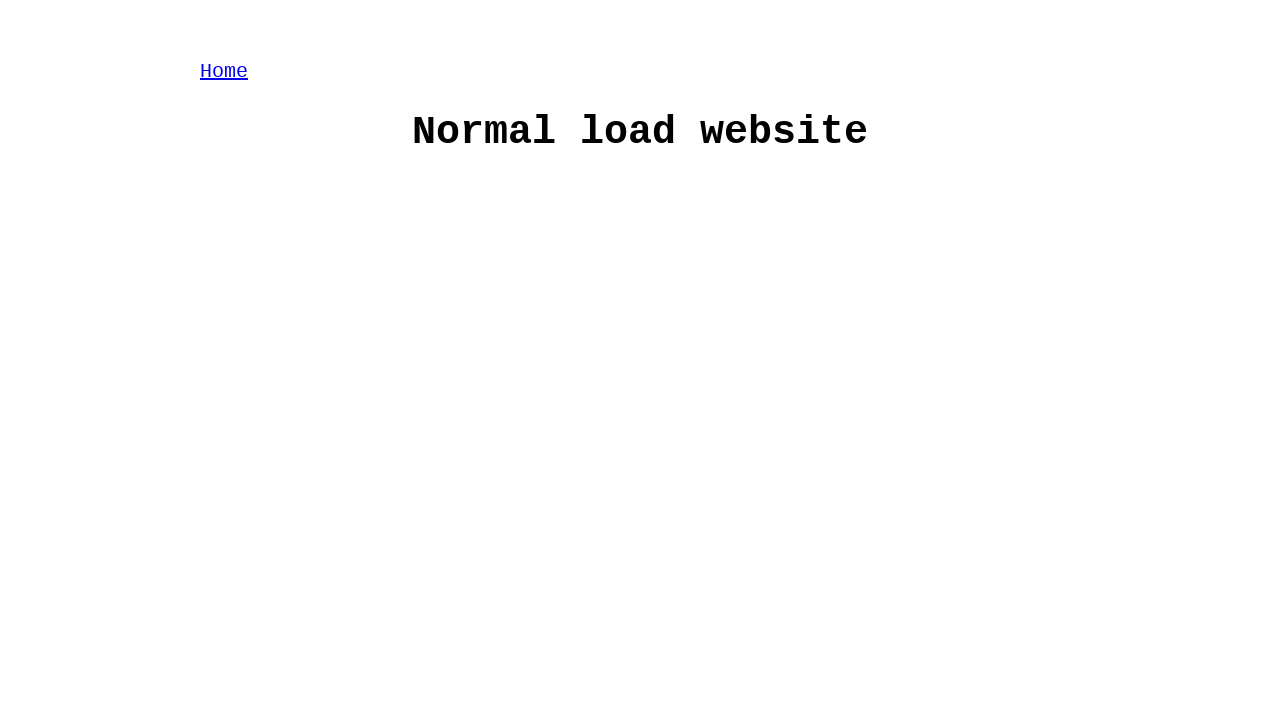

H1 title element loaded
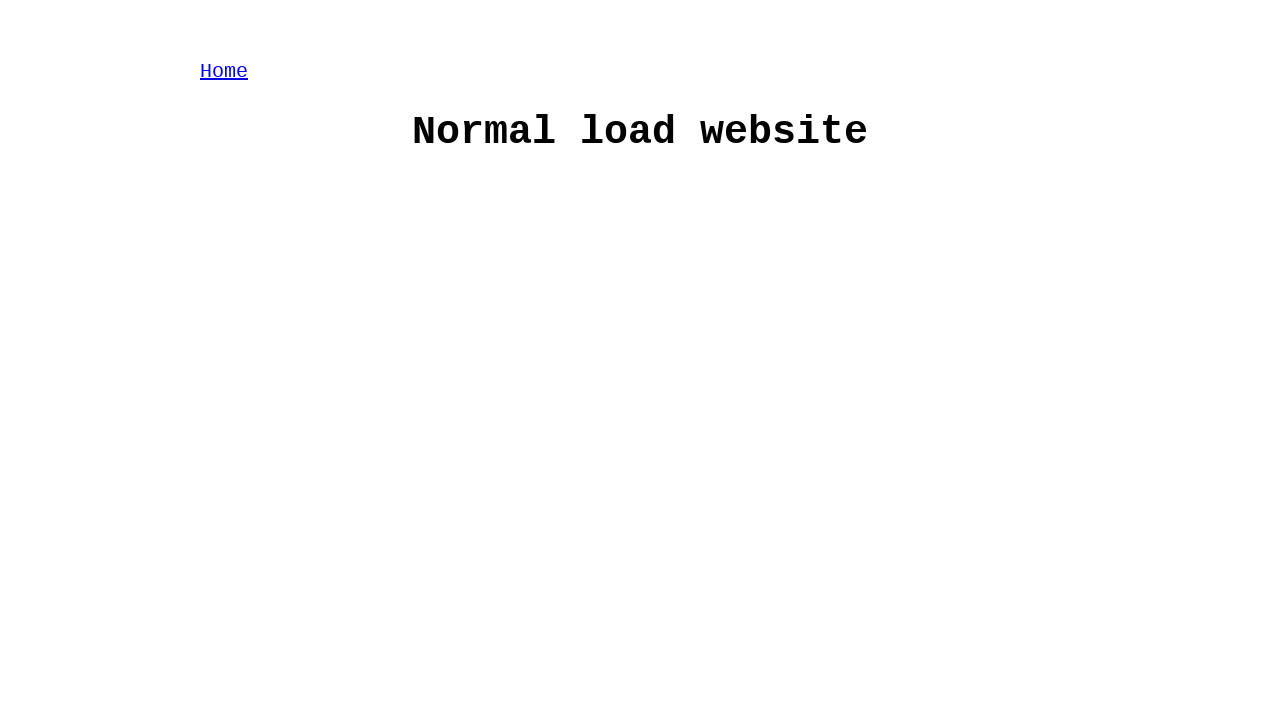

Verified page title displays 'Normal load website'
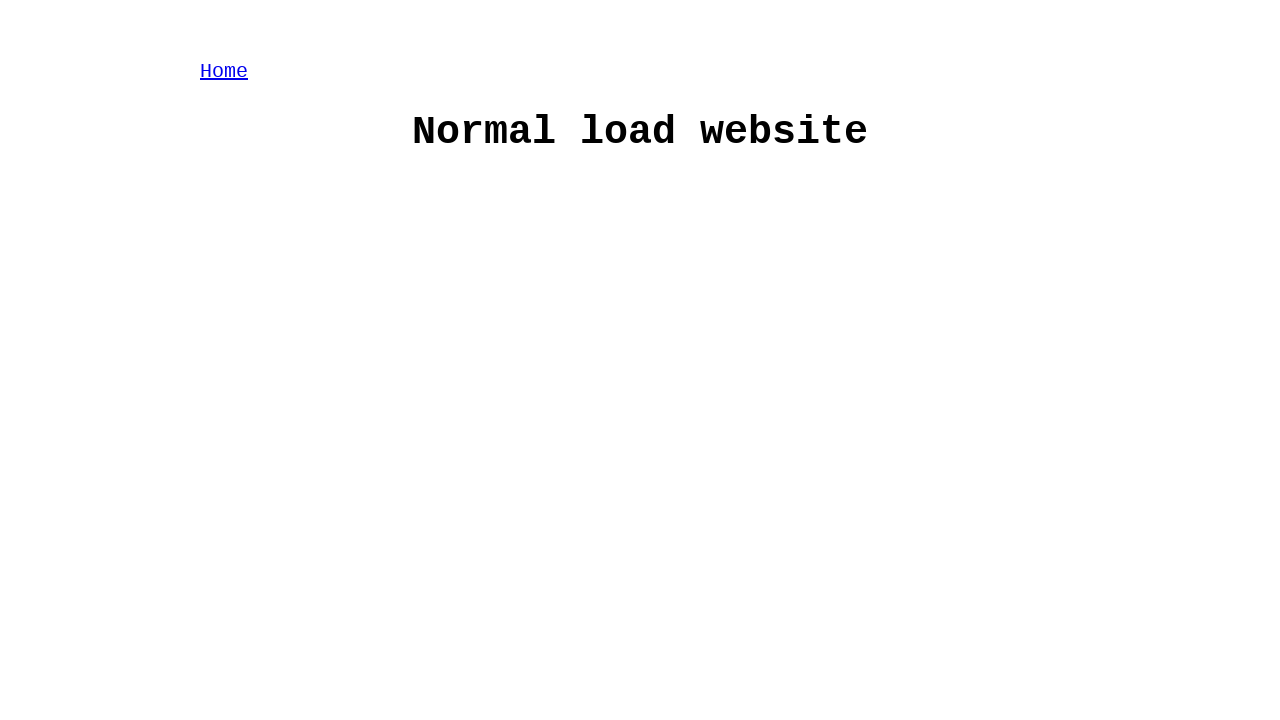

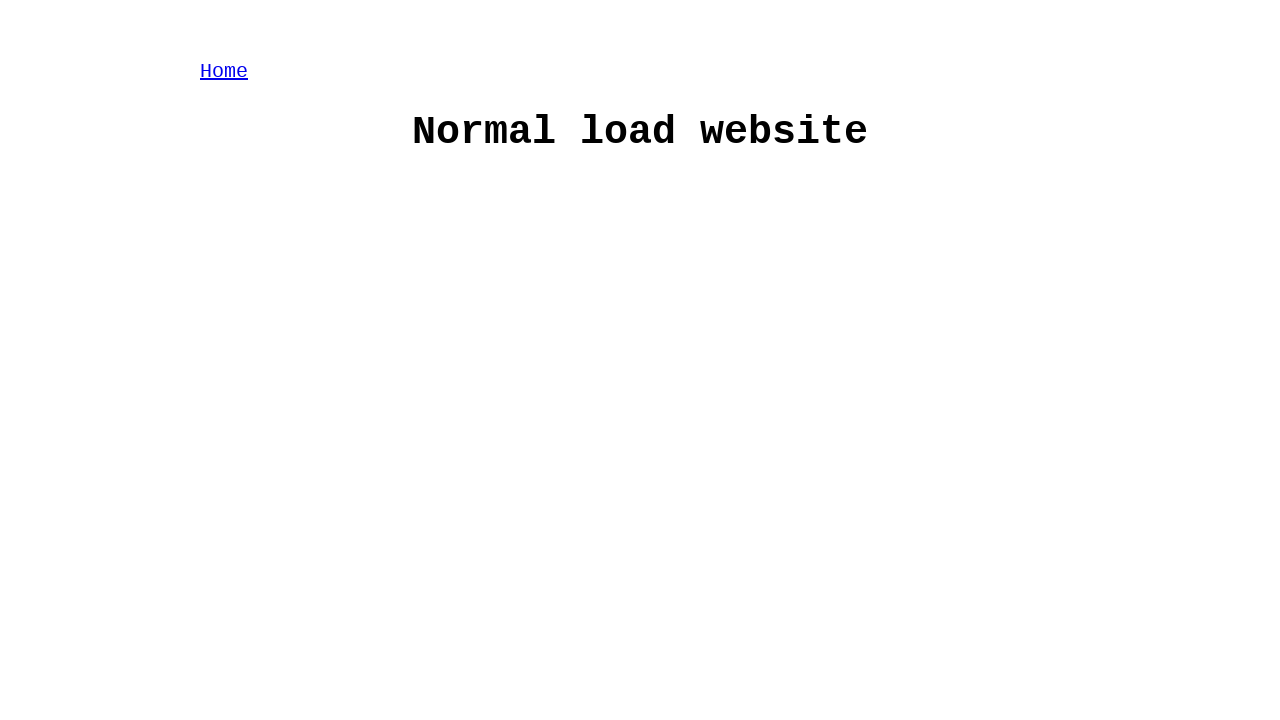